Tests selecting the 'Impressive' radio button and verifying the success text

Starting URL: https://demoqa.com/radio-button

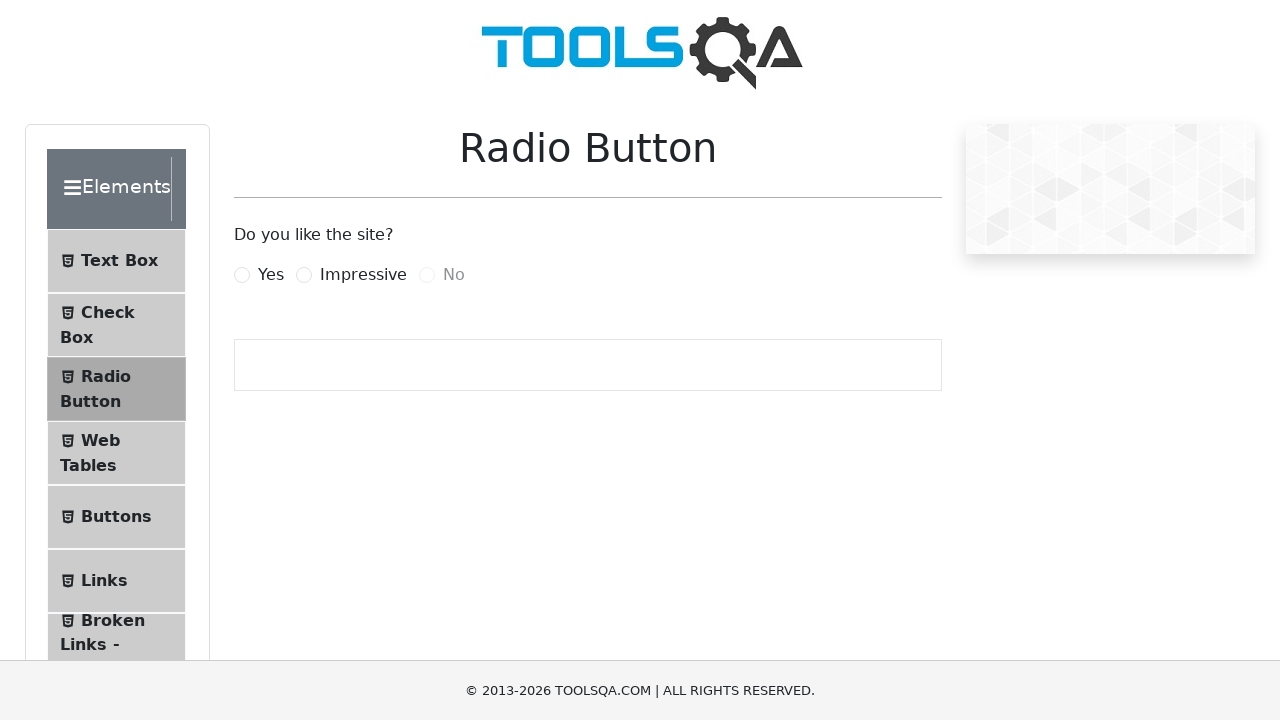

Clicked the 'Impressive' radio button label at (363, 275) on label[for='impressiveRadio']
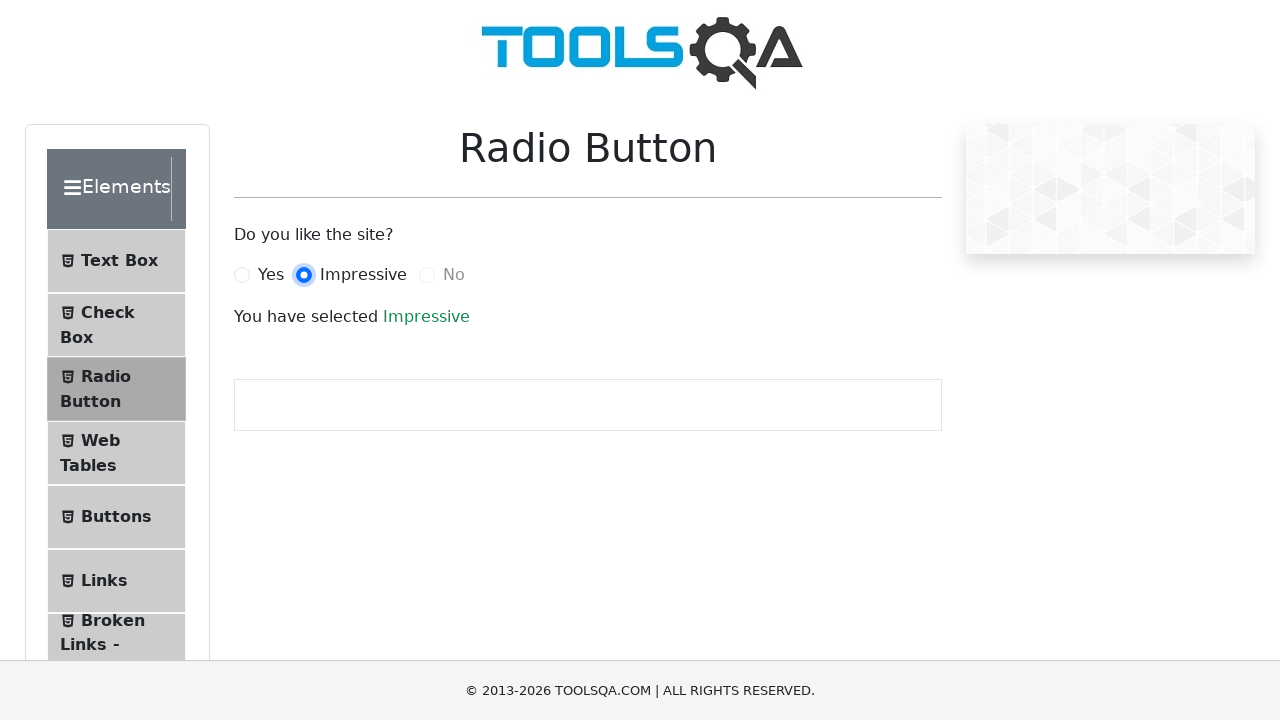

Success text appeared confirming 'Impressive' selection
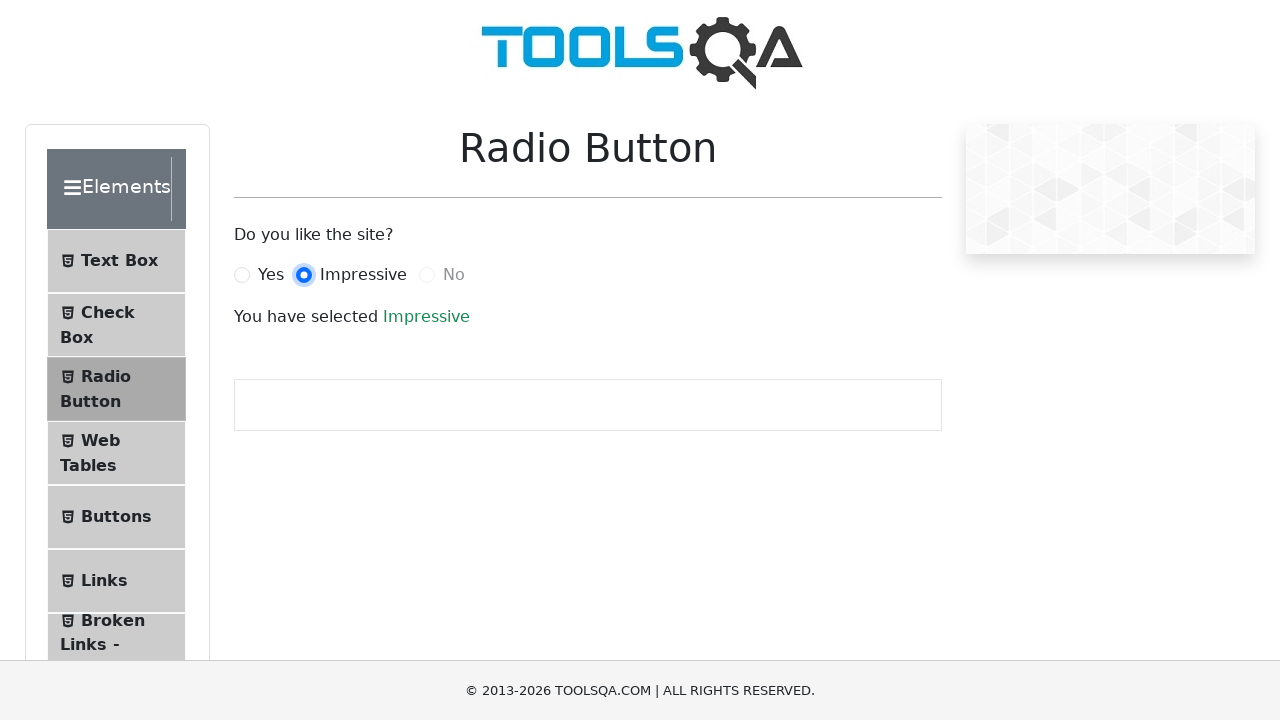

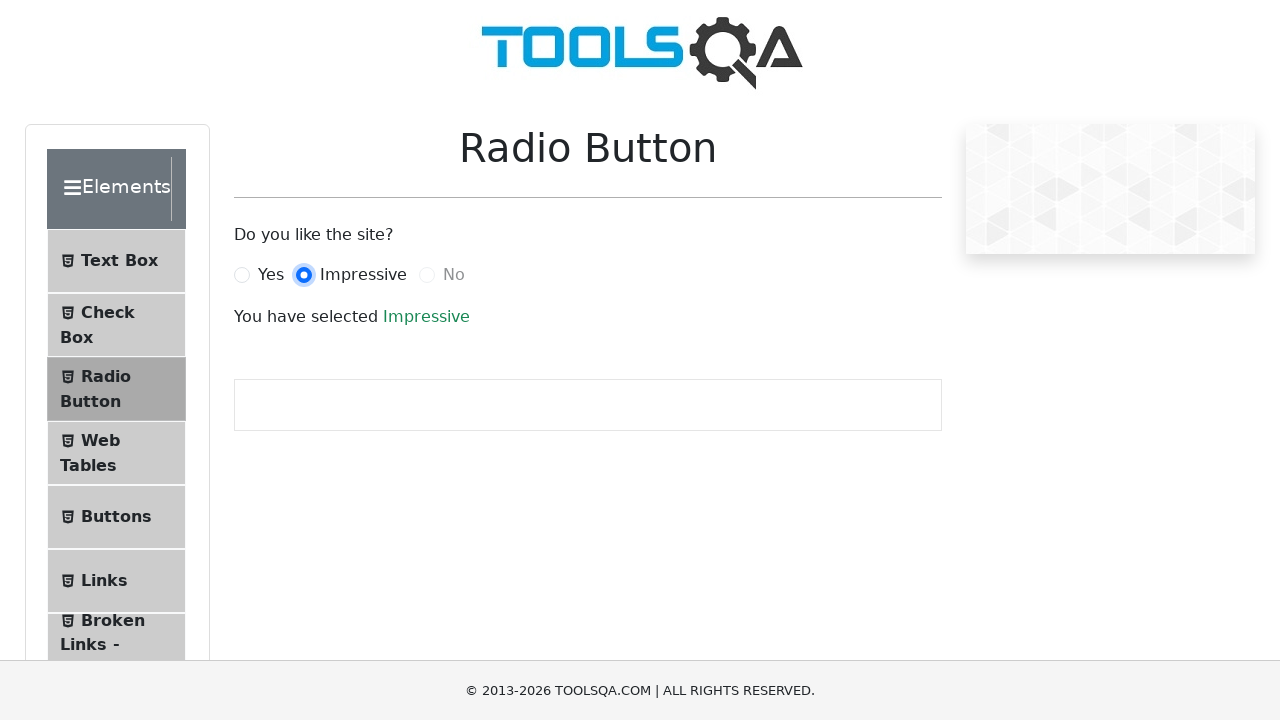